Tests navigation from Arrays in Python page to Practice Questions page by clicking the link

Starting URL: https://dsportalapp.herokuapp.com/array/arrays-in-python/

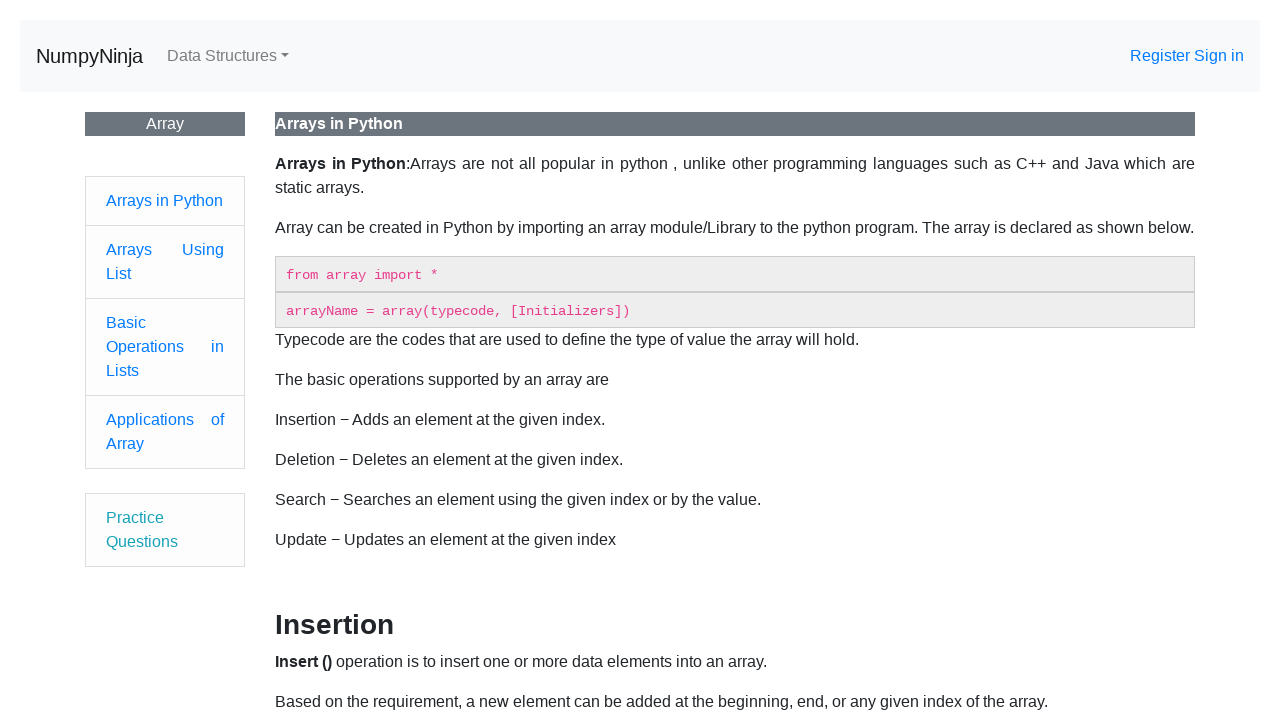

Clicked on Practice Questions link from Arrays in Python page at (165, 530) on xpath=//a[text()='Practice Questions']
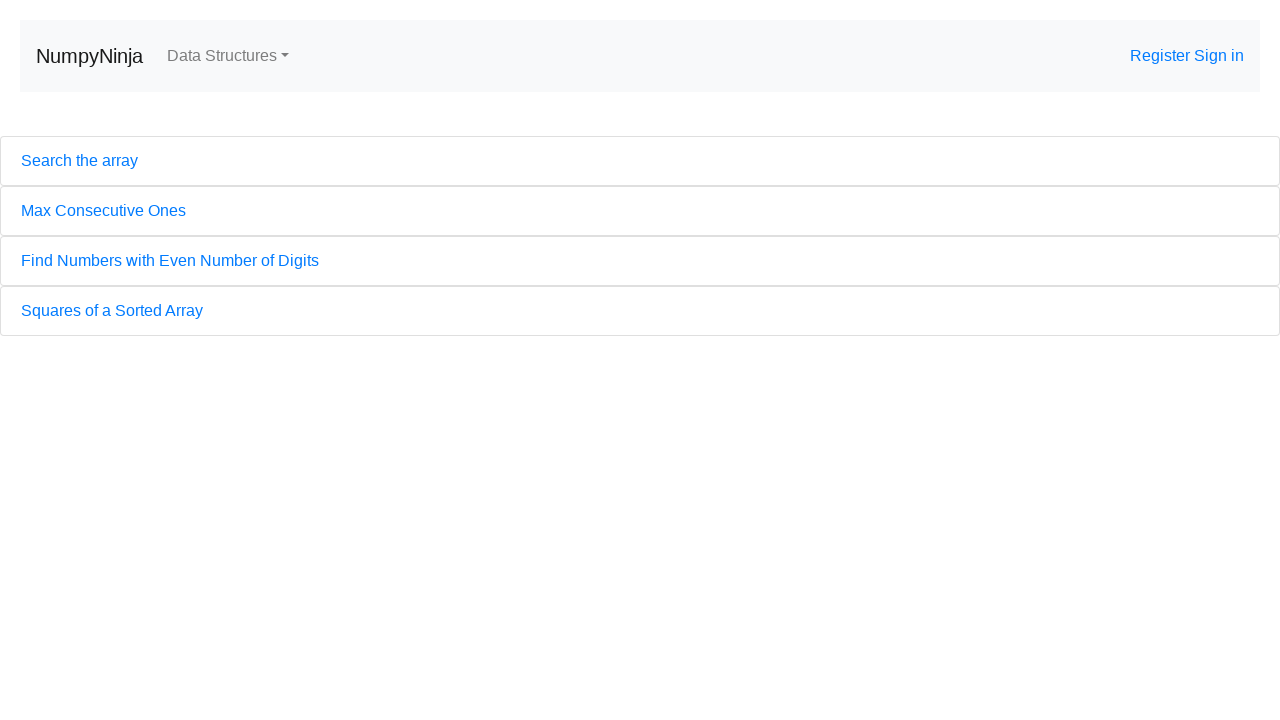

Navigated to Practice Questions page successfully
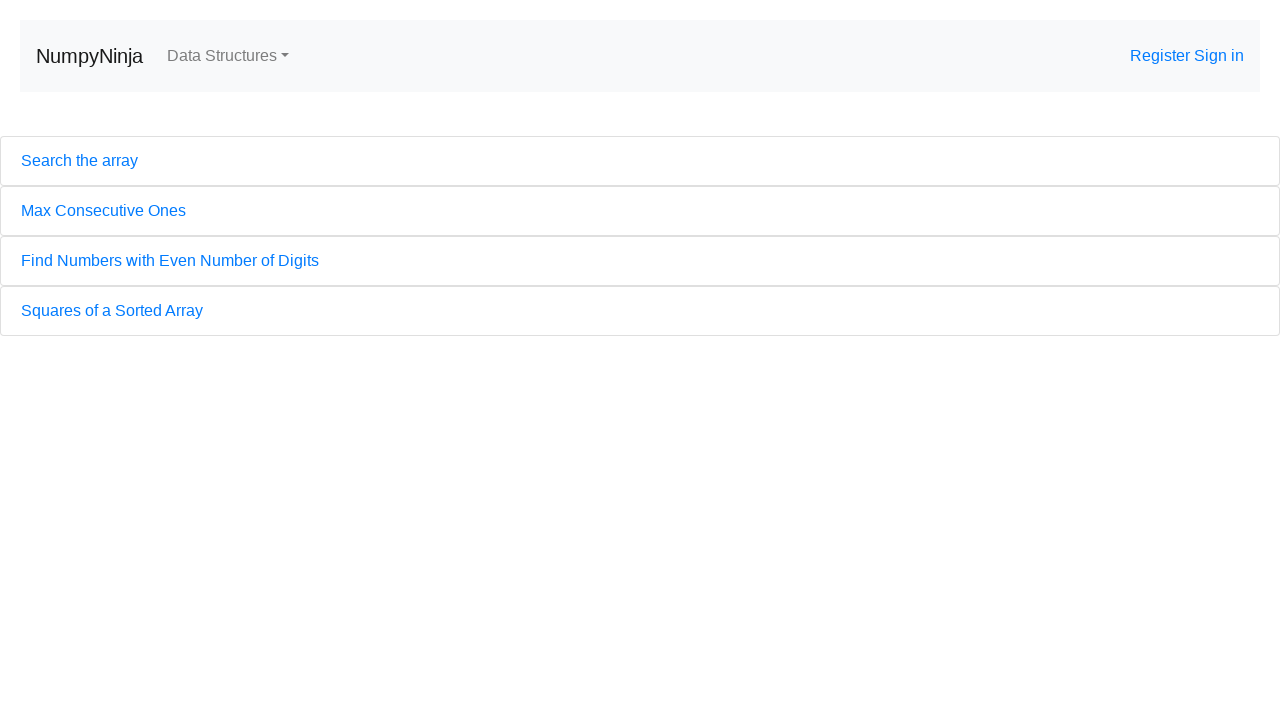

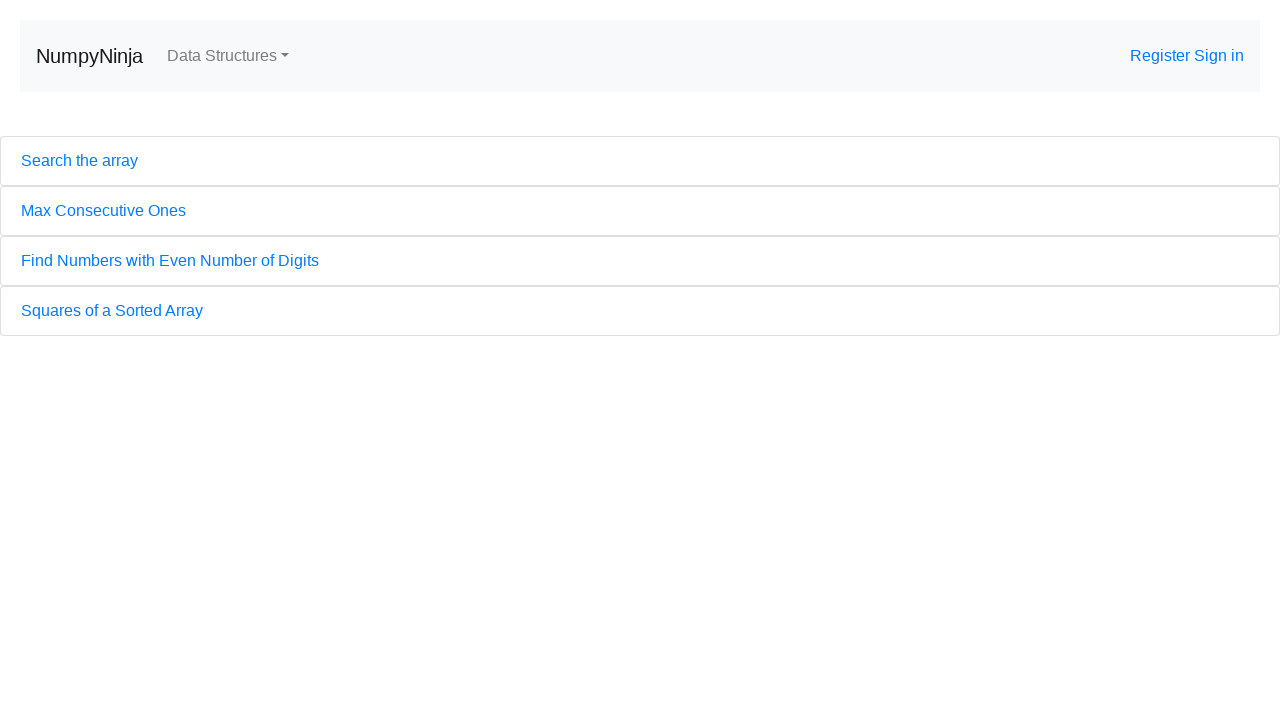